Verifies proper heading hierarchy with exactly one h1 element on the page

Starting URL: https://avatar-generator-delta.vercel.app/

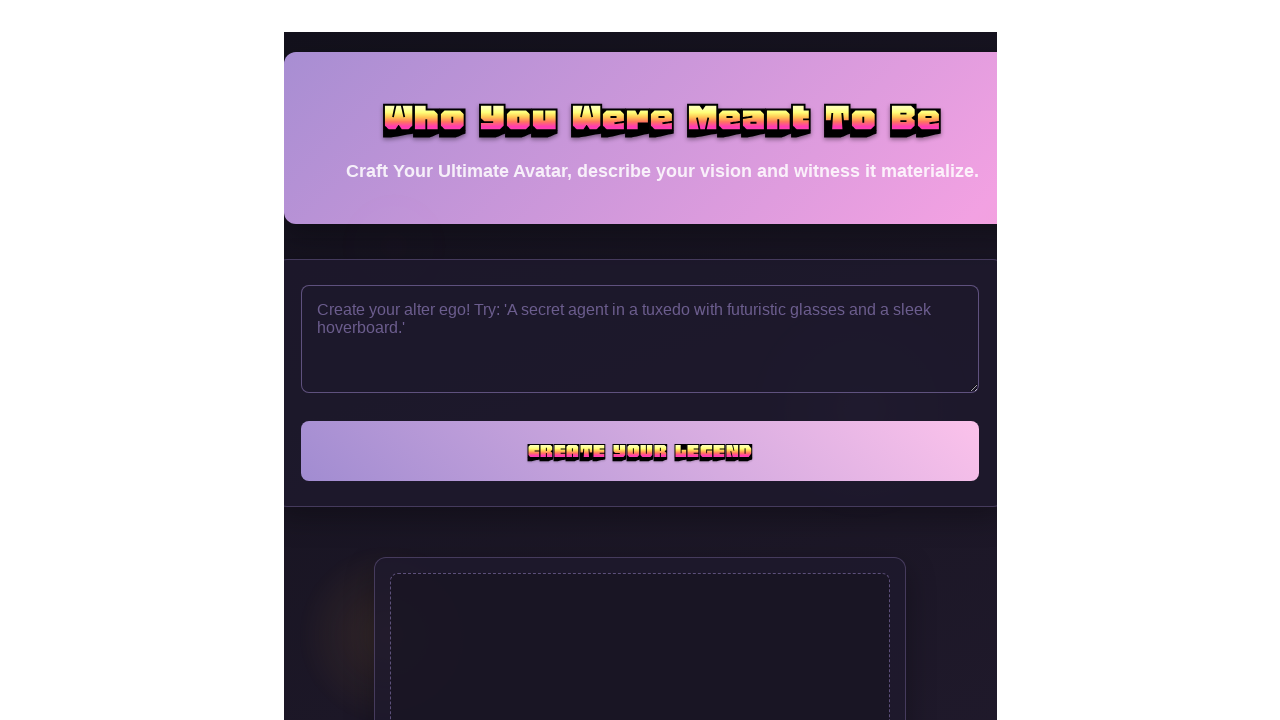

Located all h1 elements on the page
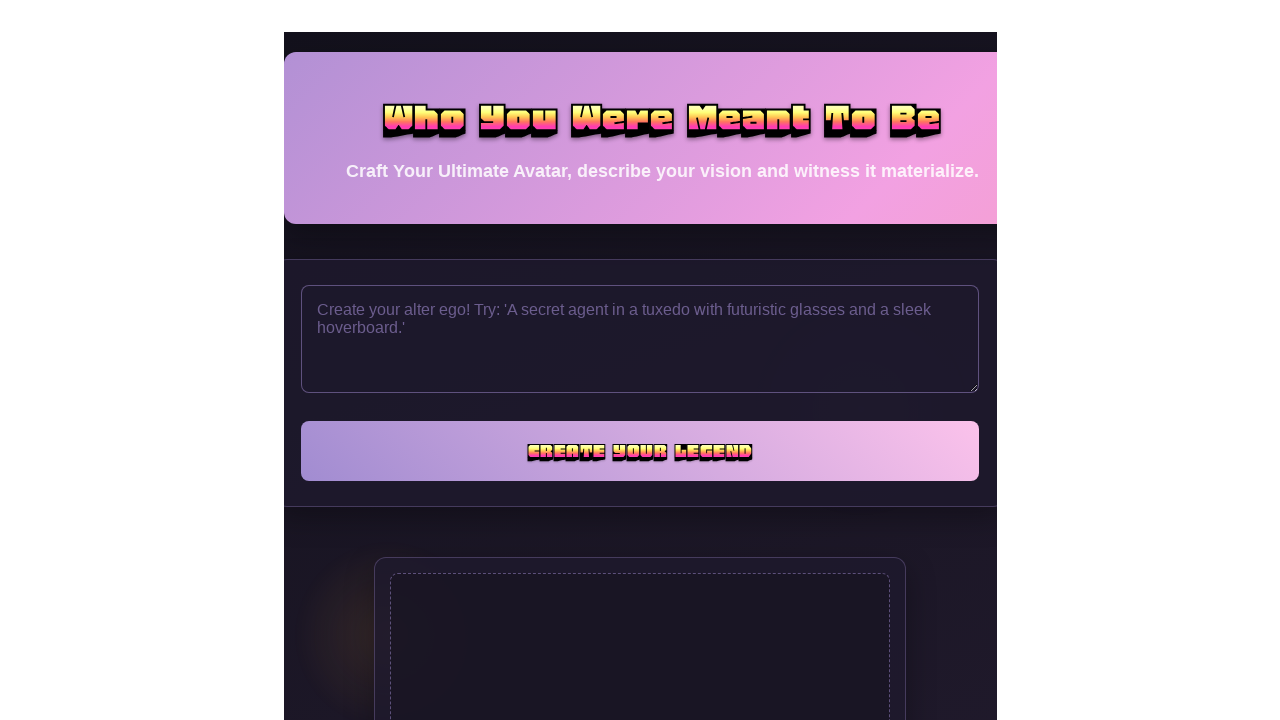

Verified exactly one h1 element exists
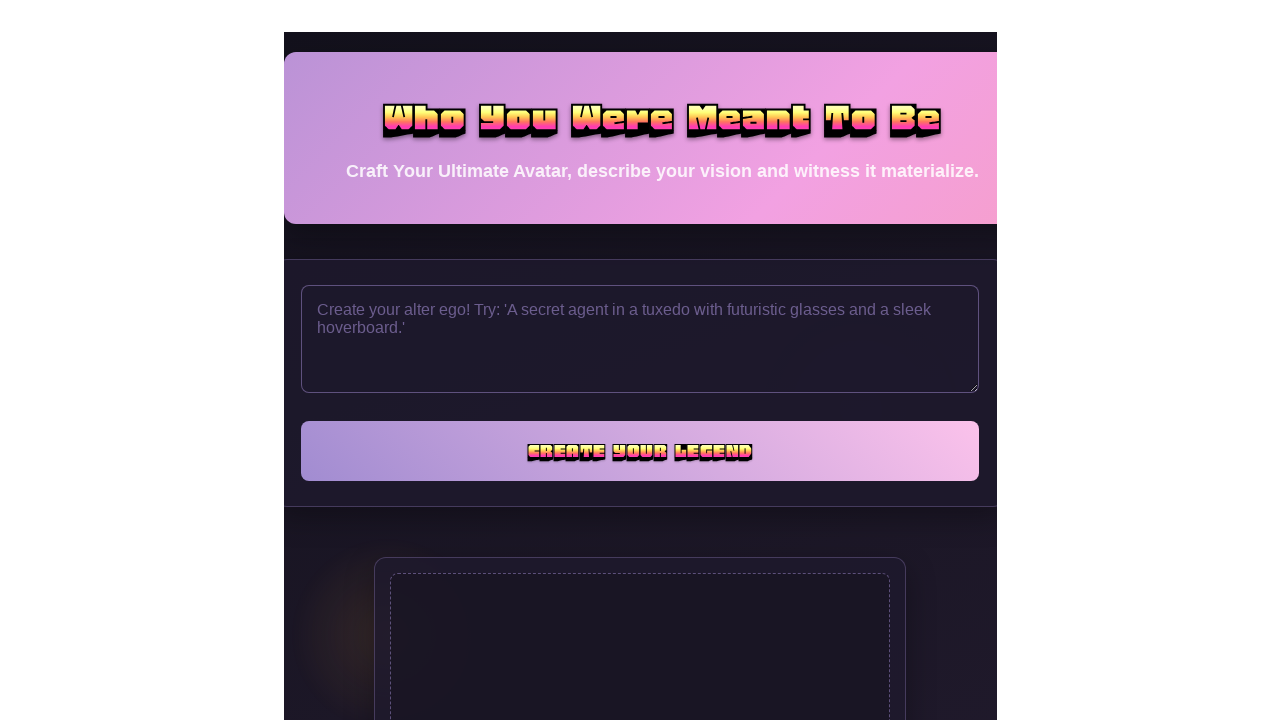

Verified at least one heading element exists on the page
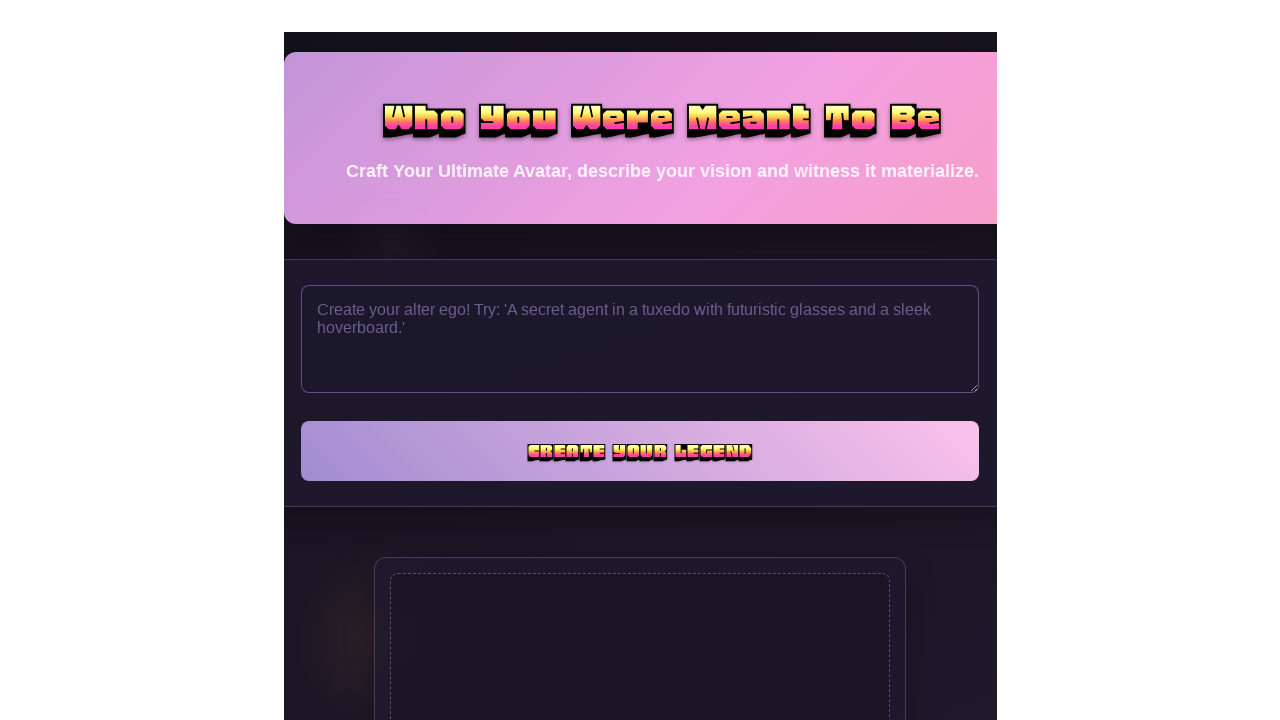

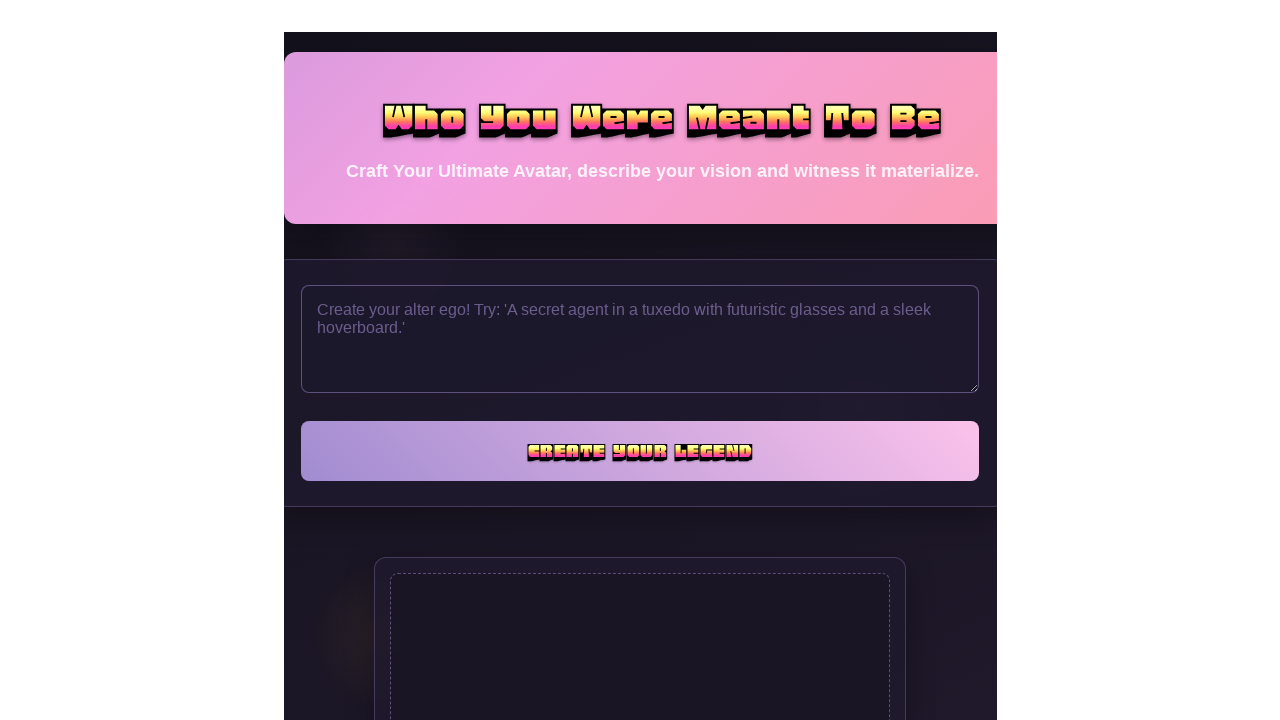